Tests navigation to the Infinite Scroll page from the-internet.herokuapp.com, performs scroll actions using keyboard (END and HOME keys), and verifies that a header element is displayed on the page.

Starting URL: https://the-internet.herokuapp.com/

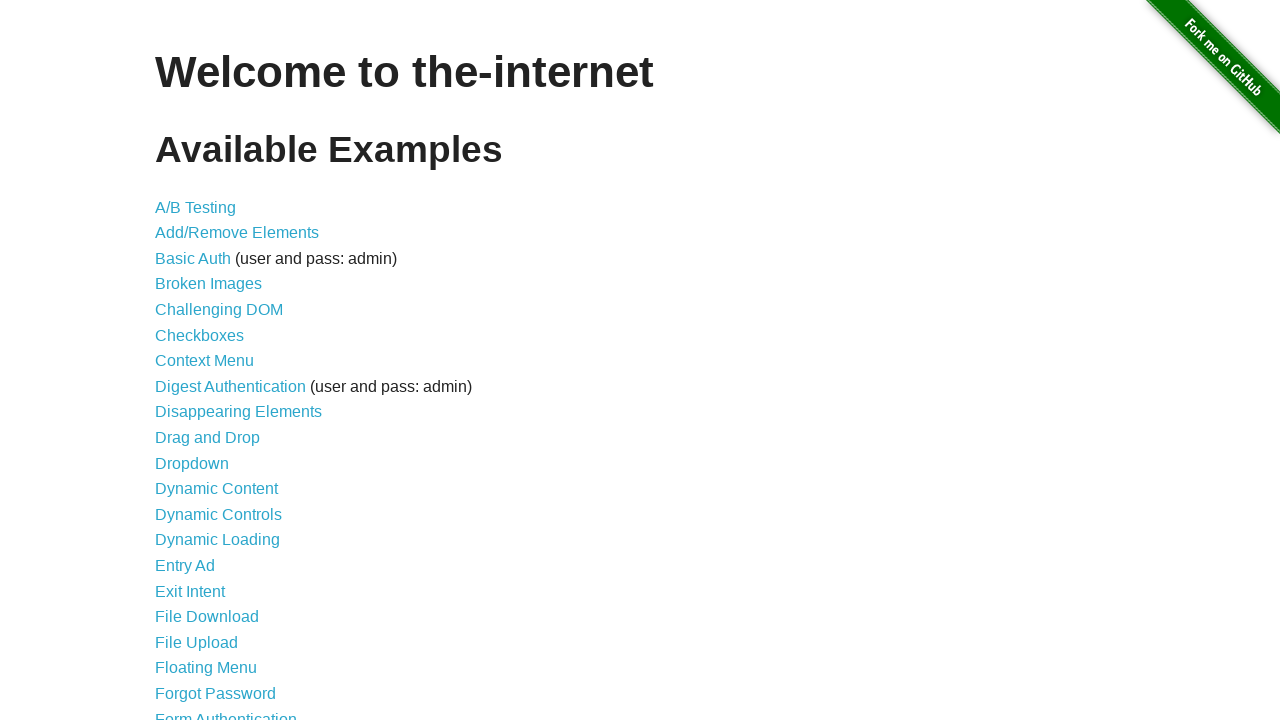

Clicked on the 26th link (Infinite Scroll) in the list at (201, 360) on xpath=/html/body/div[2]/div/ul/li[26]/a
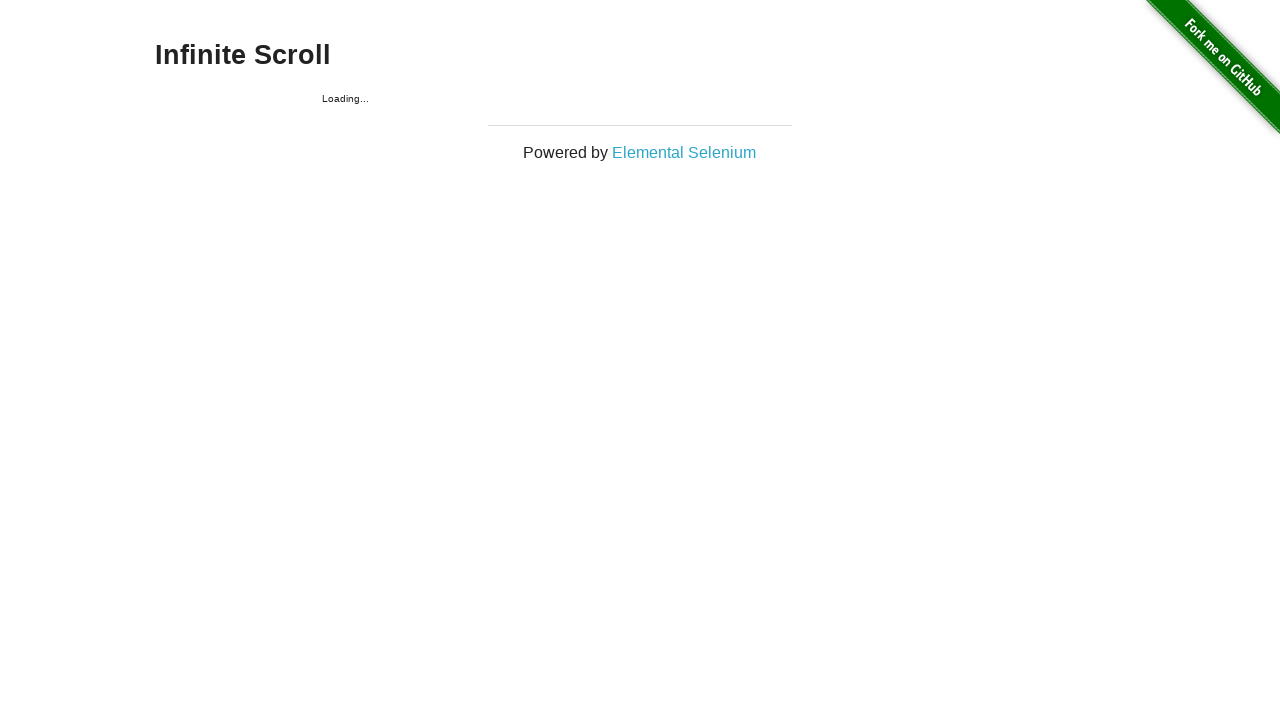

Waited for page to load (domcontentloaded)
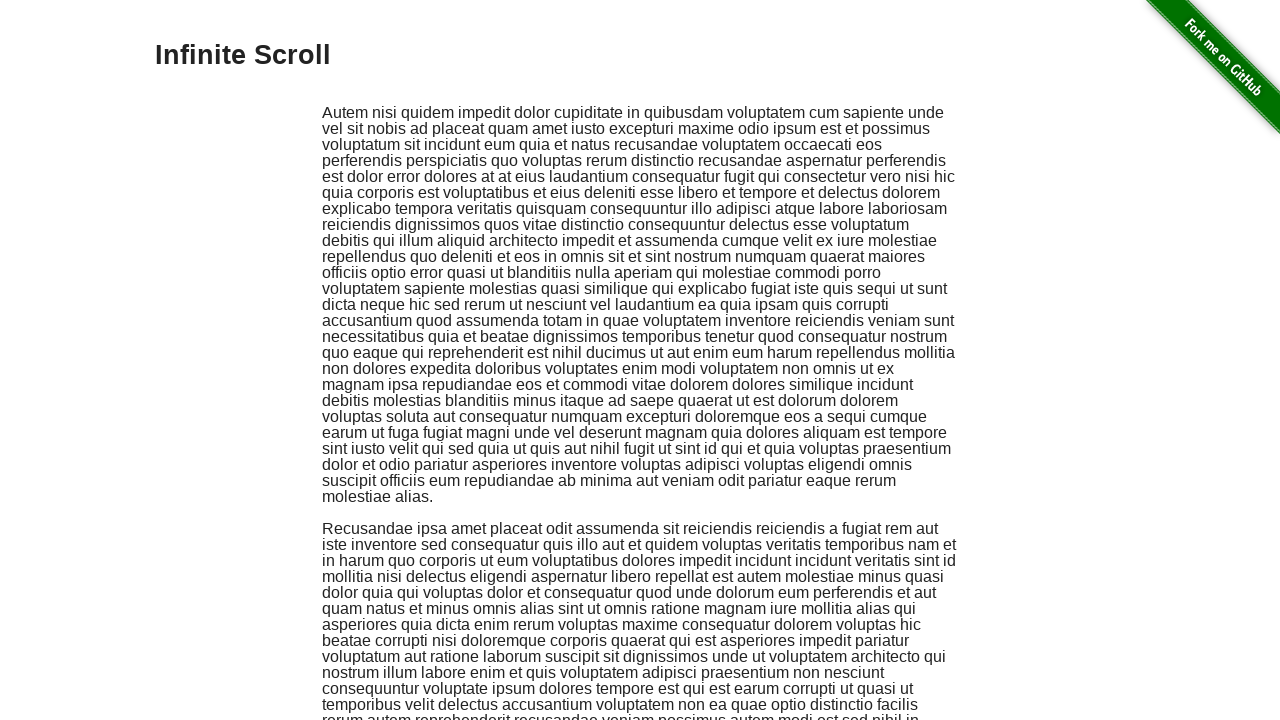

Pressed END key to scroll to bottom of page
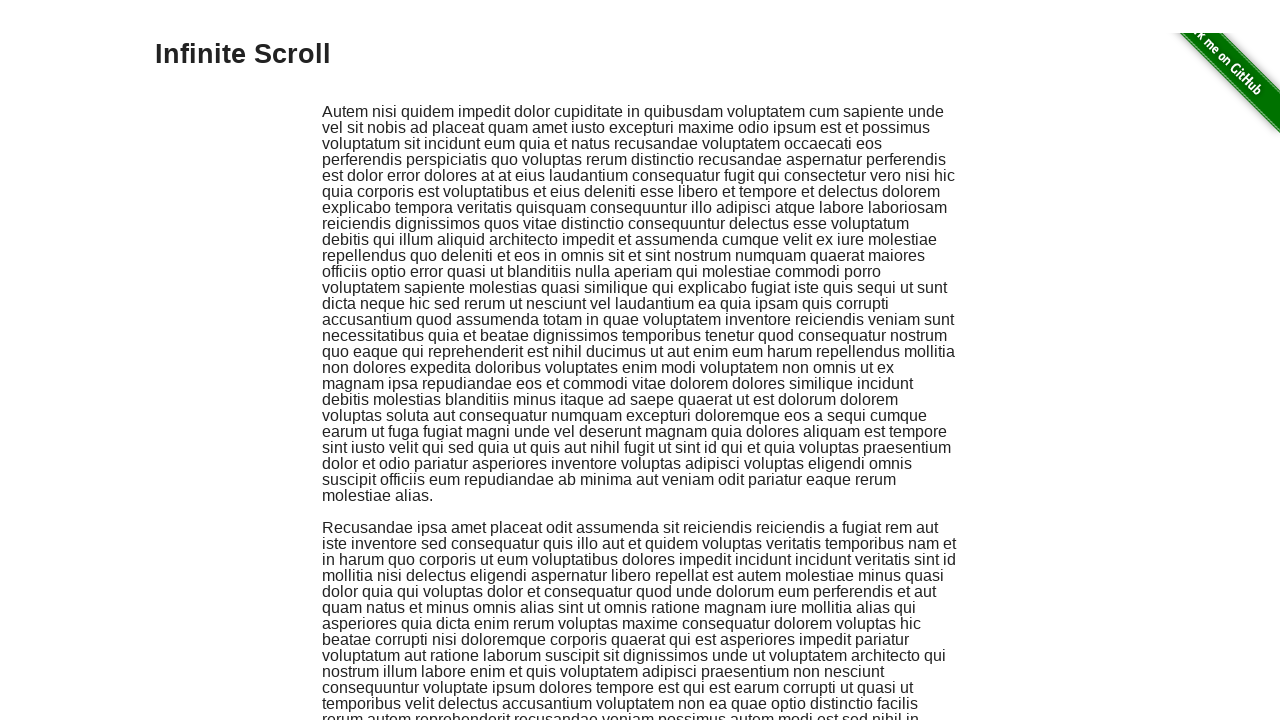

Waited 500ms for content to load
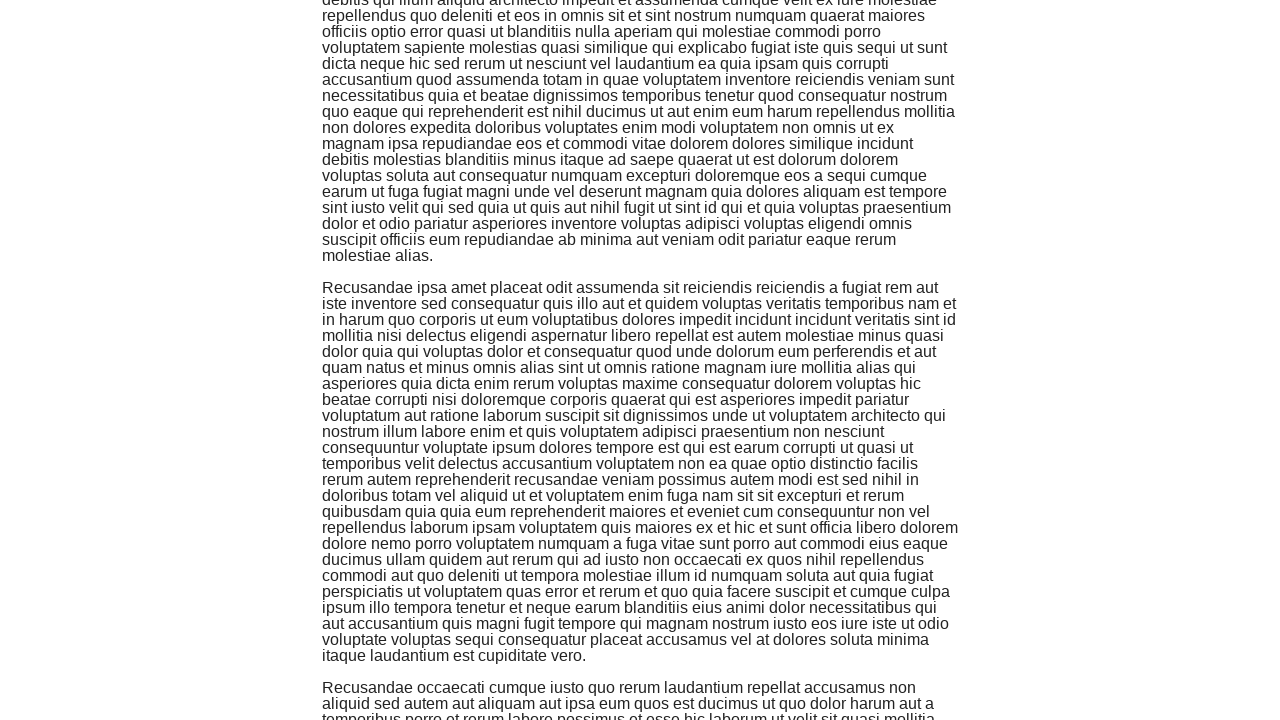

Pressed END key again to scroll further down
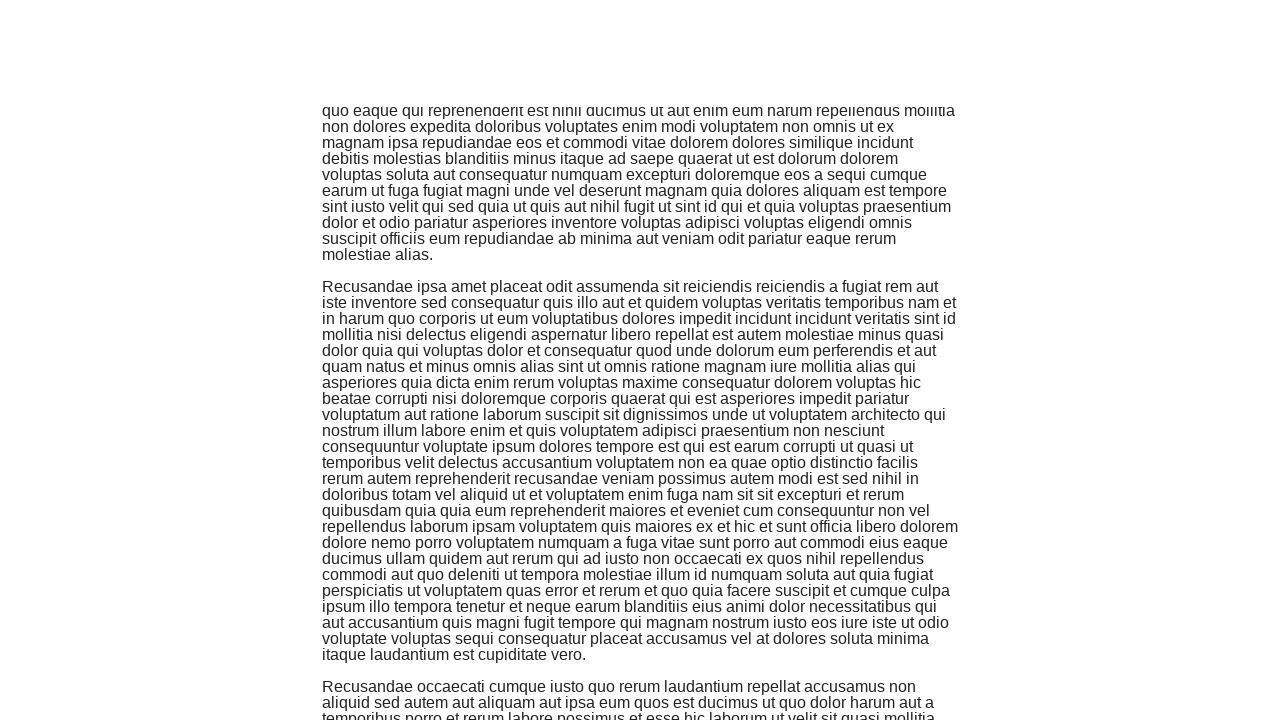

Waited 500ms for additional content to load
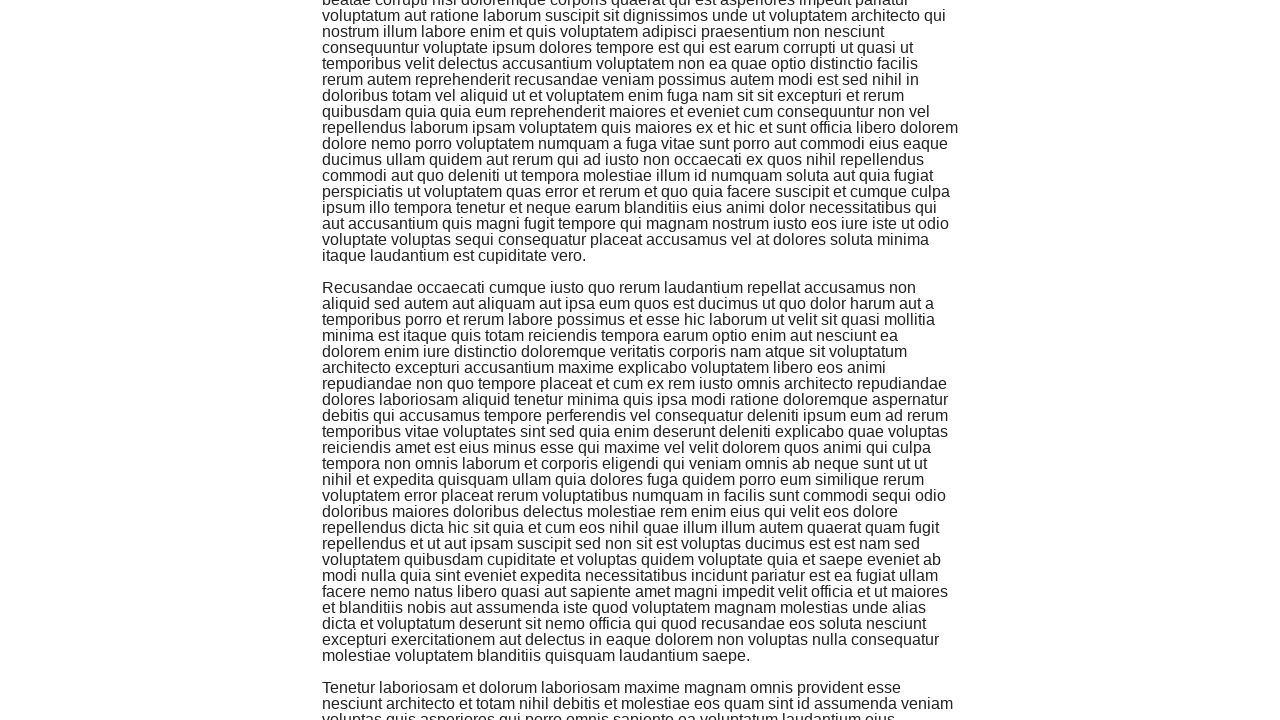

Pressed HOME key to scroll back to top of page
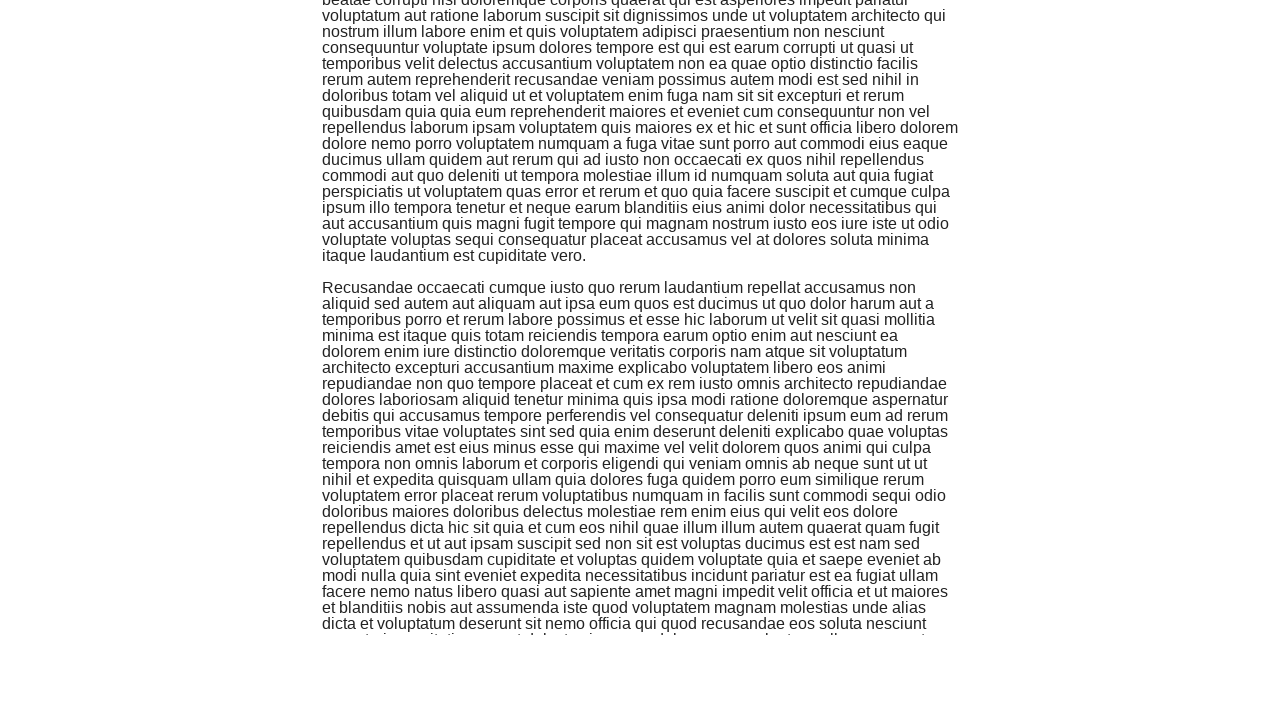

Verified that header element is visible on the page
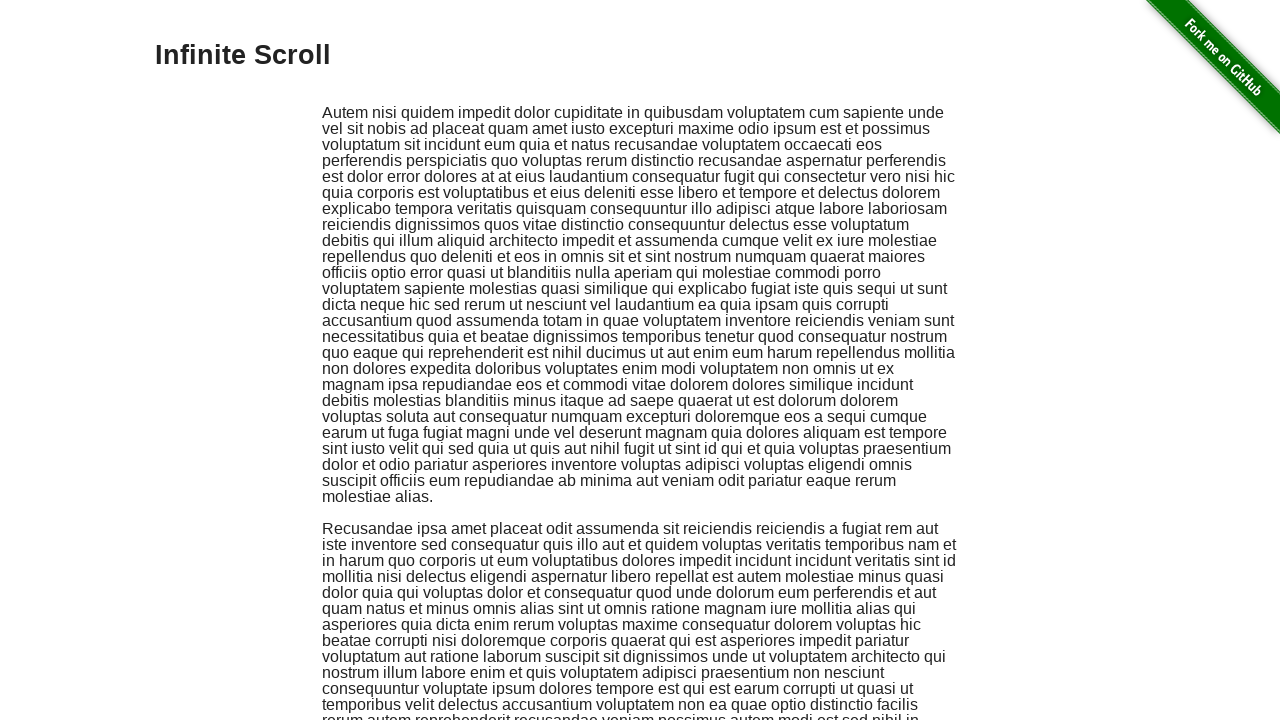

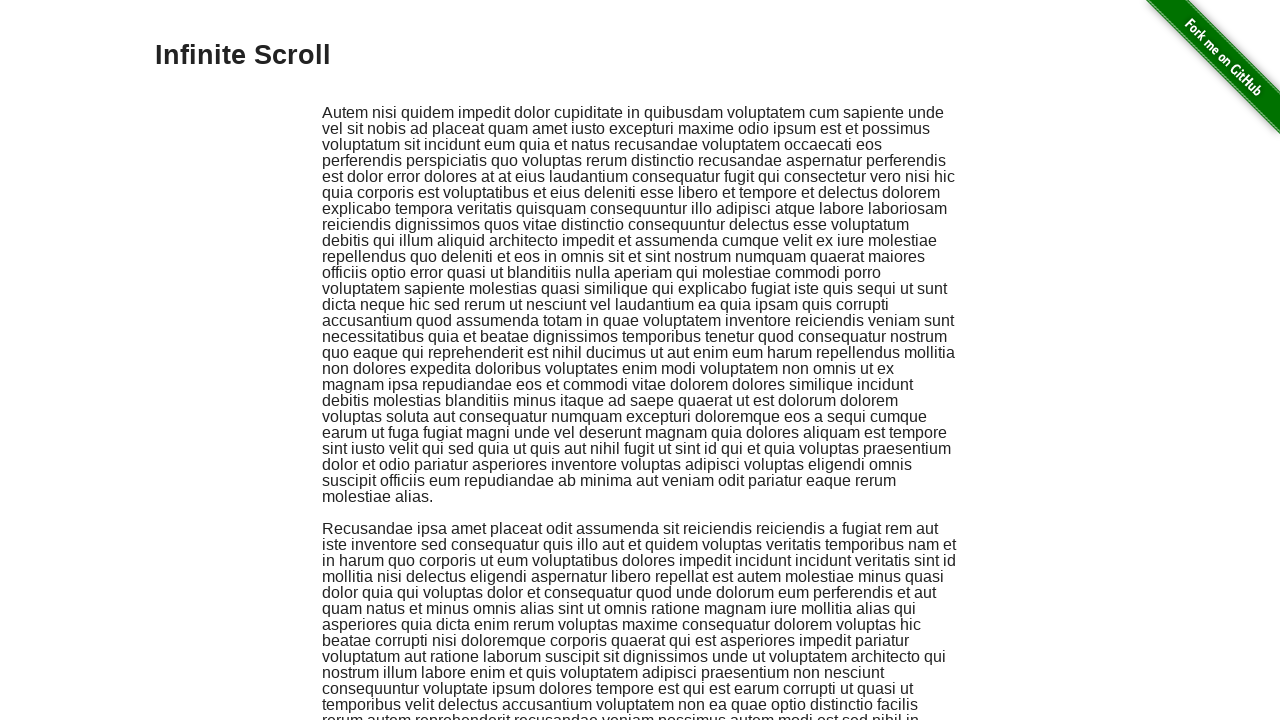